Tests iframe handling and dropdown selection on W3Schools Try It editor by switching to the result iframe, selecting an option from a dropdown menu, then switching back to click a navigation link.

Starting URL: https://www.w3schools.com/tags/tryit.asp?filename=tryhtml_select

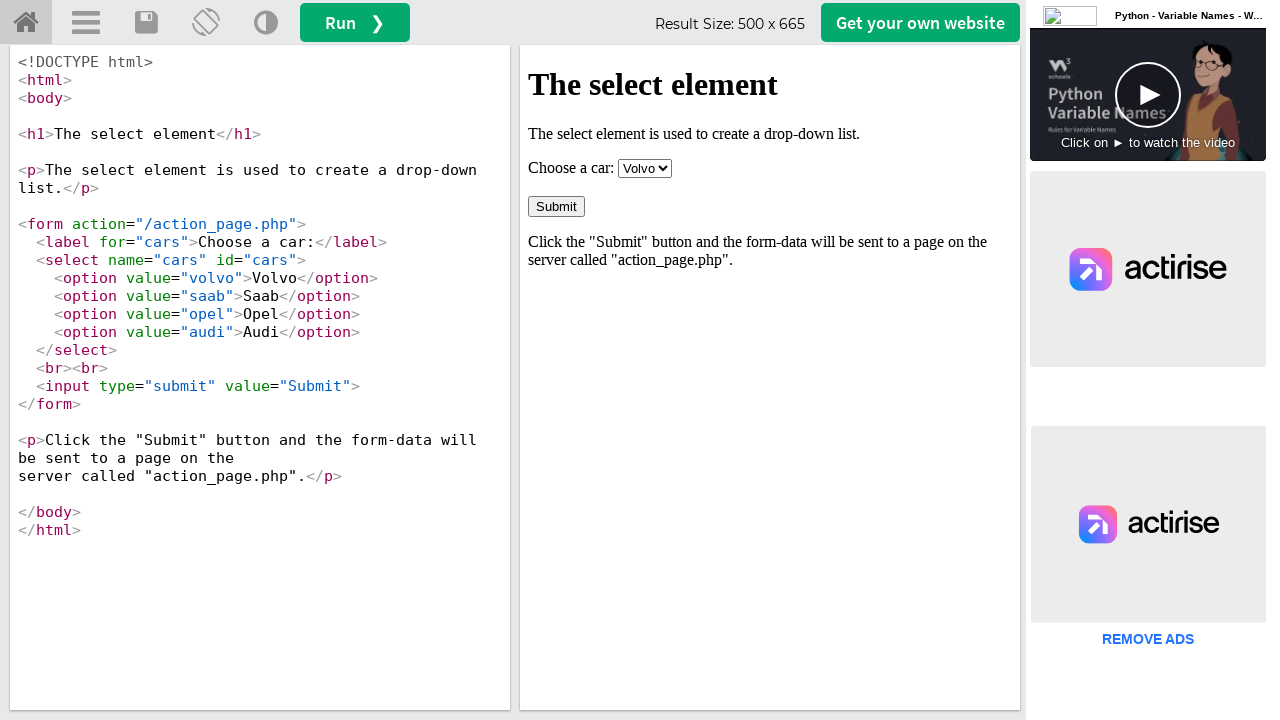

Located the result iframe (#iframeResult)
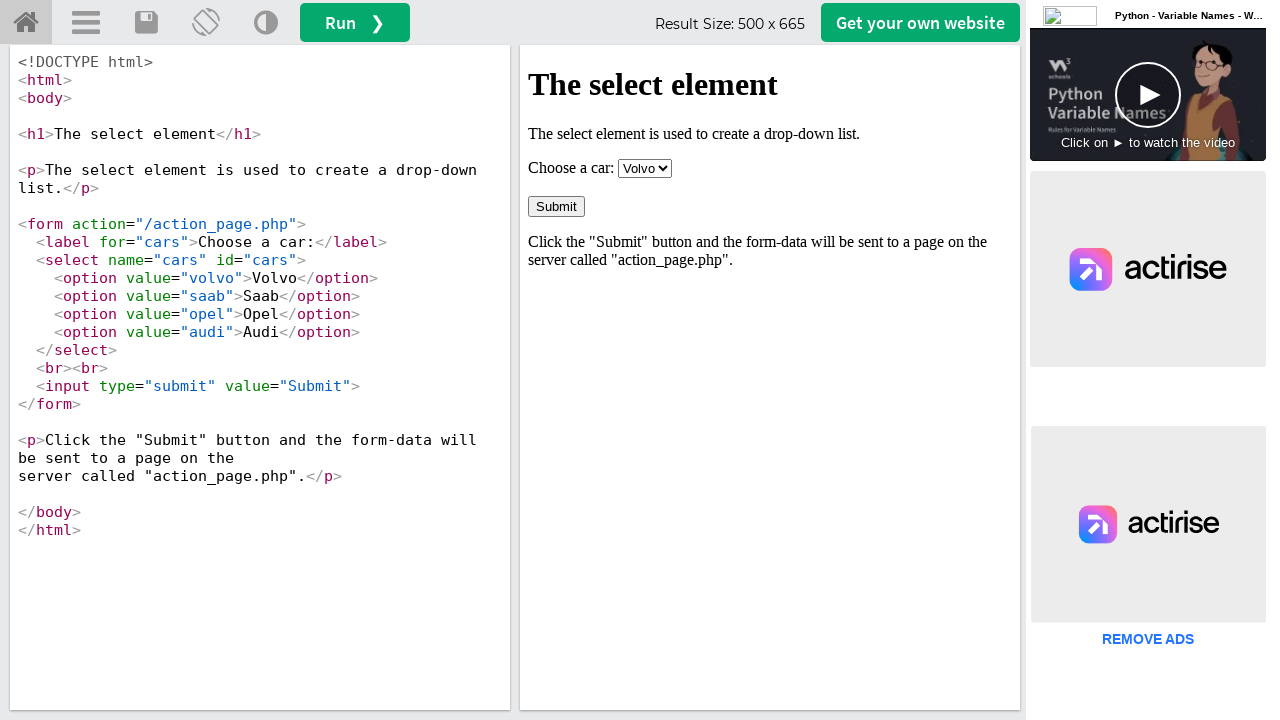

Selected 'Audi' option from dropdown menu in iframe on #iframeResult >> internal:control=enter-frame >> select
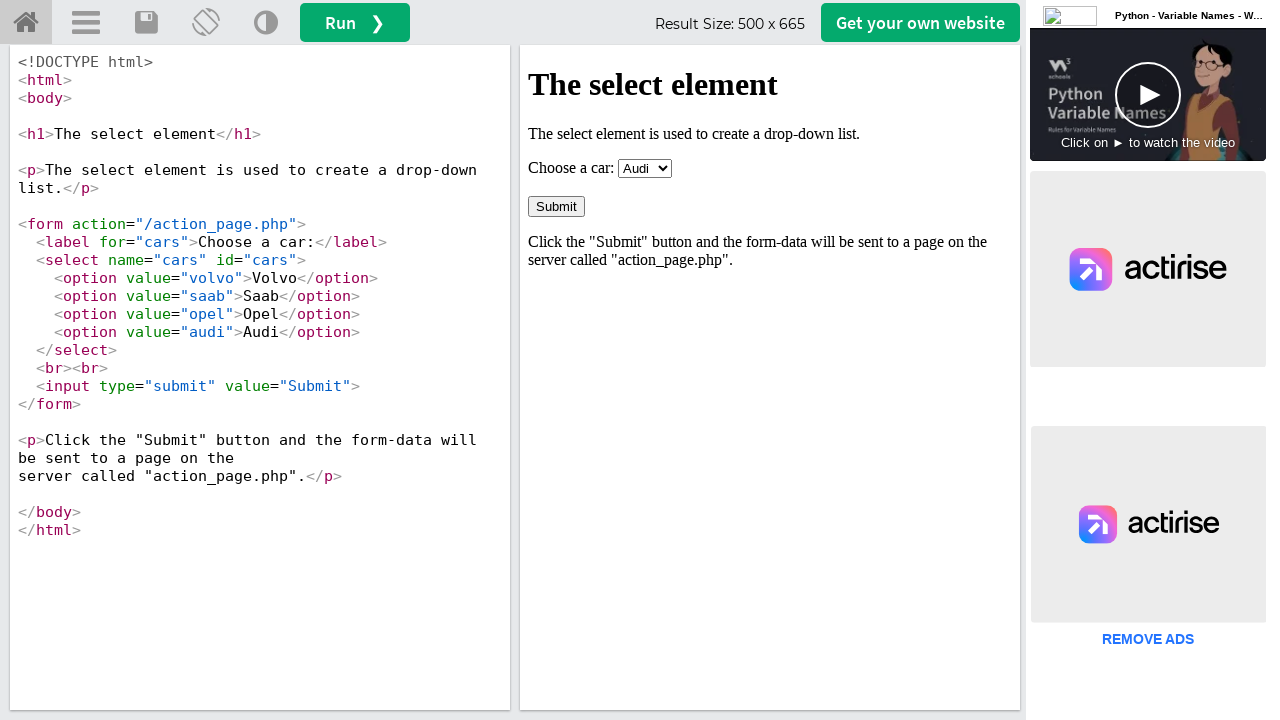

Clicked 'Try it Yourself' home link (#tryhome) at (26, 23) on #tryhome
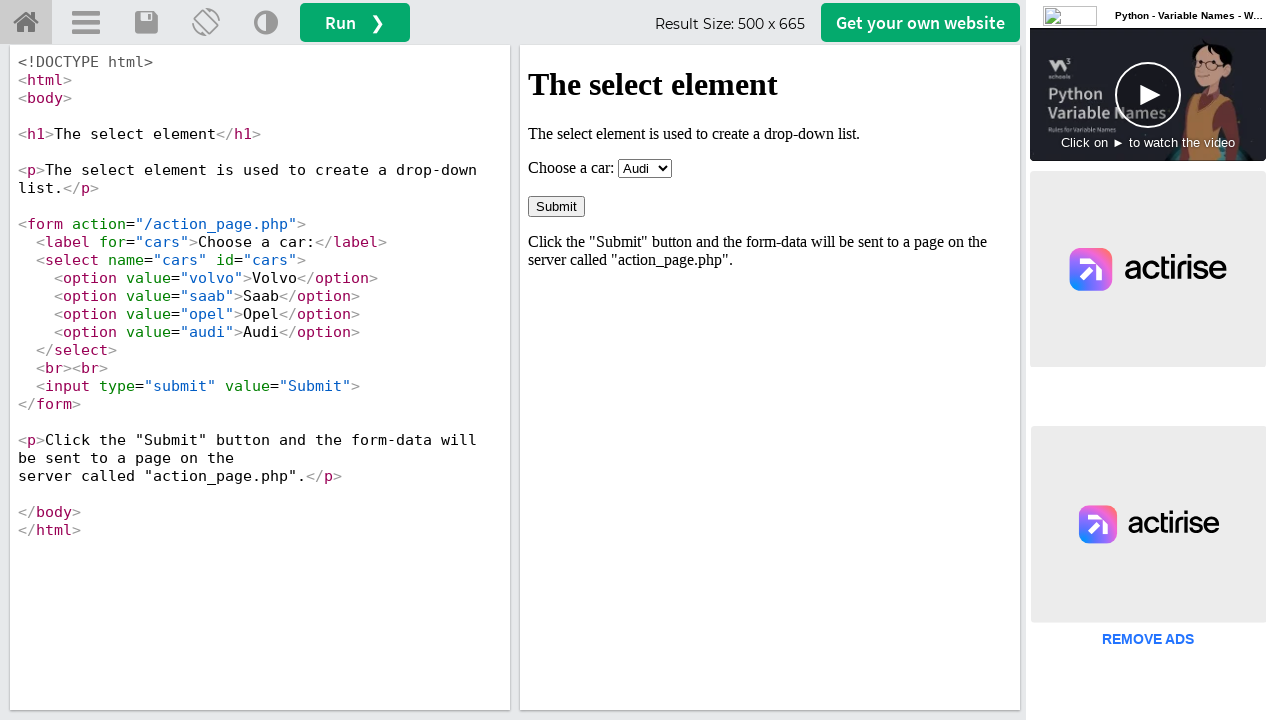

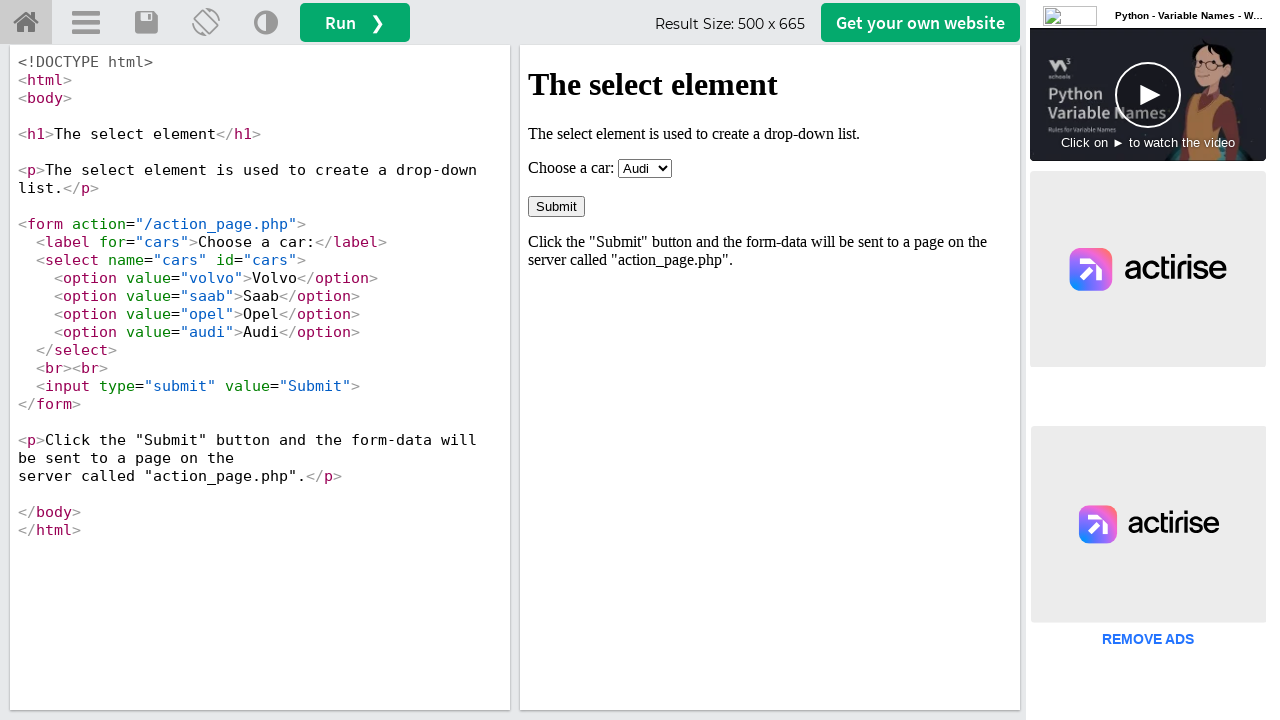